Tests various form interactions including filling username/password fields, clicking forgot password link, filling reset password form fields, and navigating back to login with checkbox selection

Starting URL: https://rahulshettyacademy.com/locatorspractice/

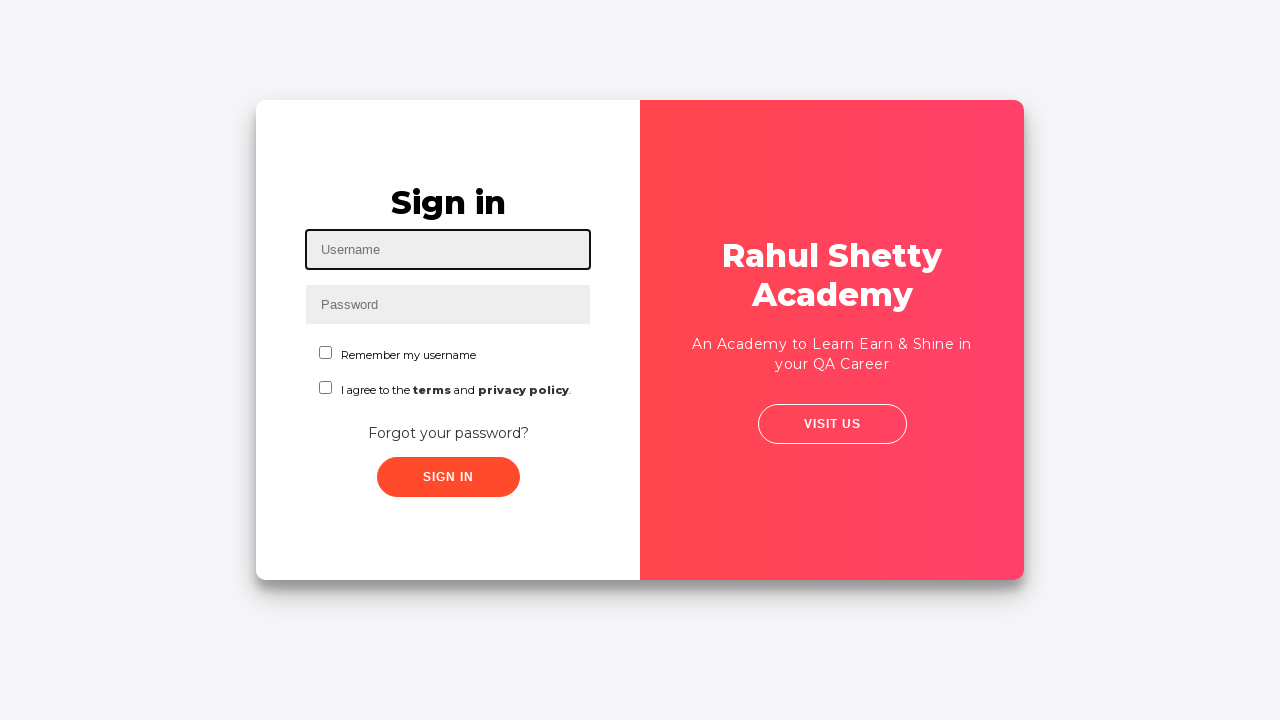

Filled username field with 'Samplemail123@gmail.com' on #inputUsername
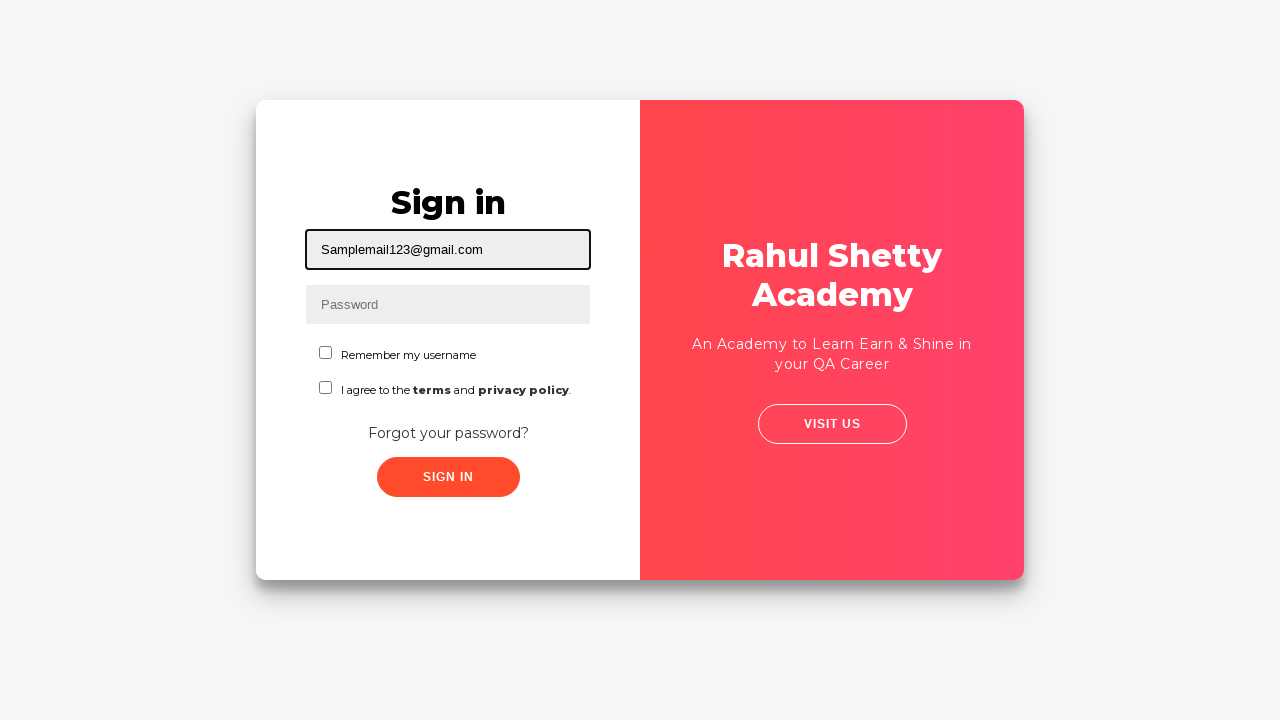

Filled password field with 'p@ssW0rd' on input[name='inputPassword']
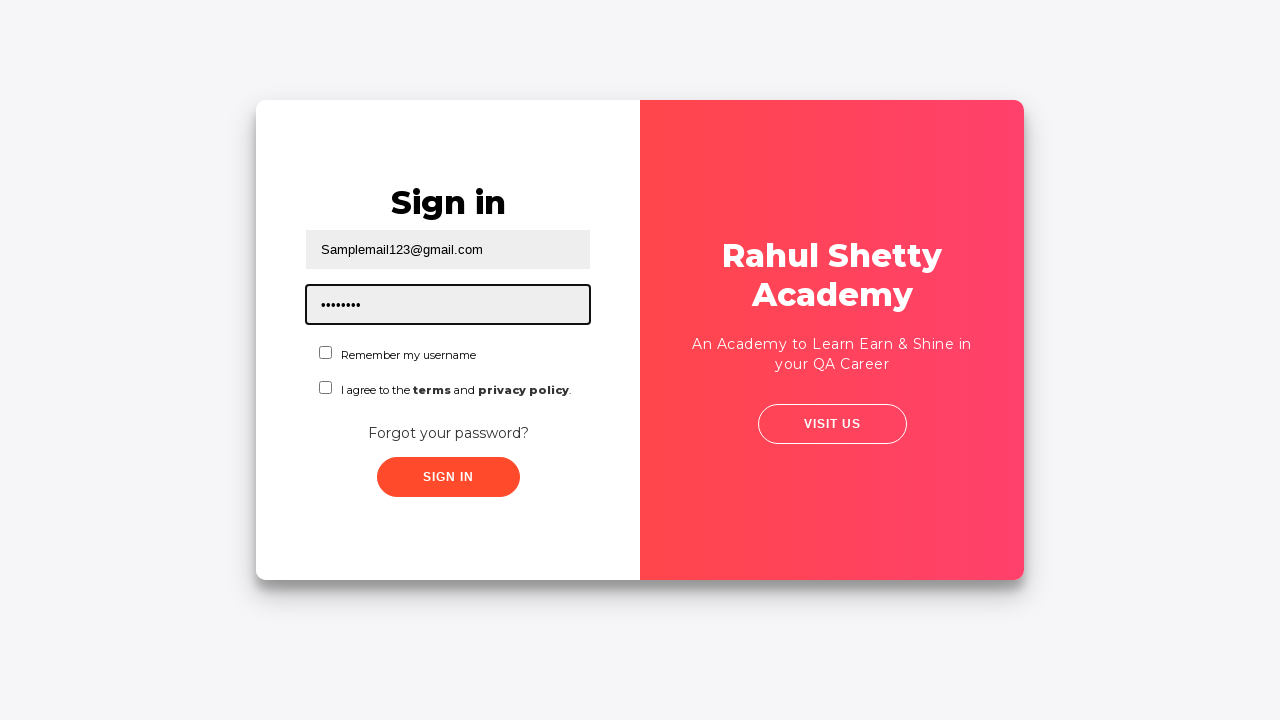

Clicked sign in button at (448, 477) on .signInBtn
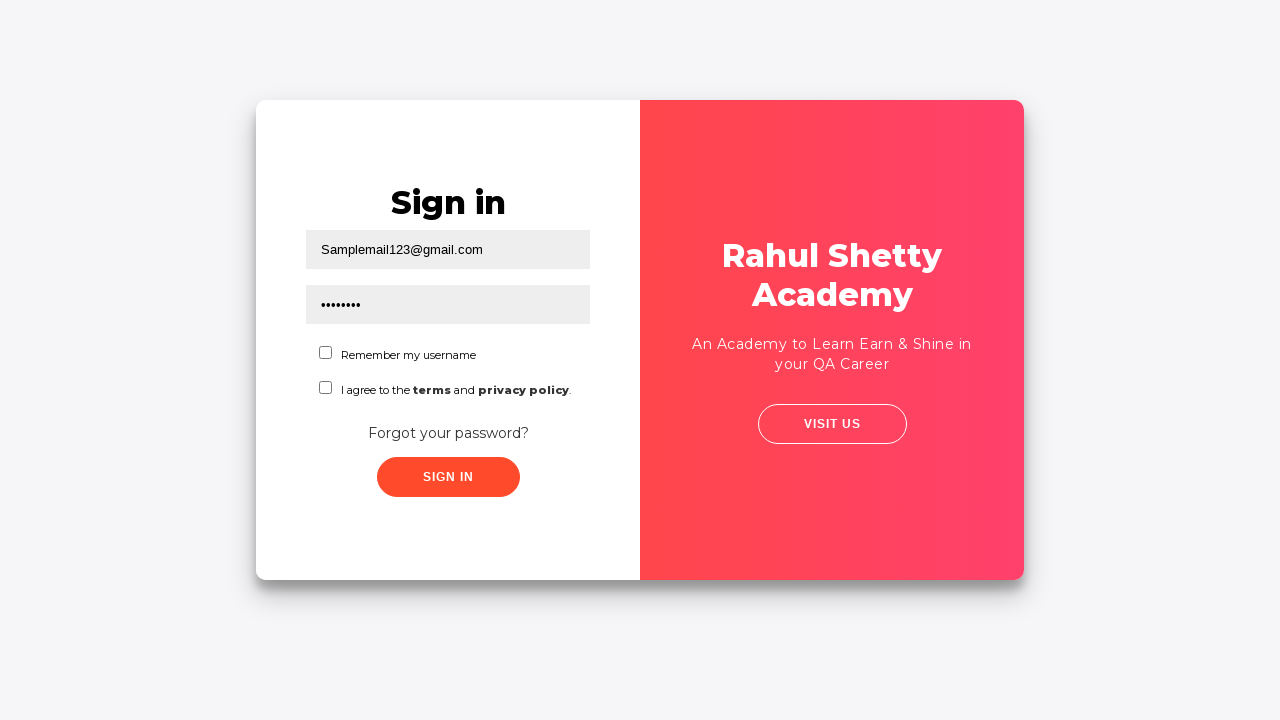

Clicked 'Forgot your password?' link at (448, 433) on a:text('Forgot your password?')
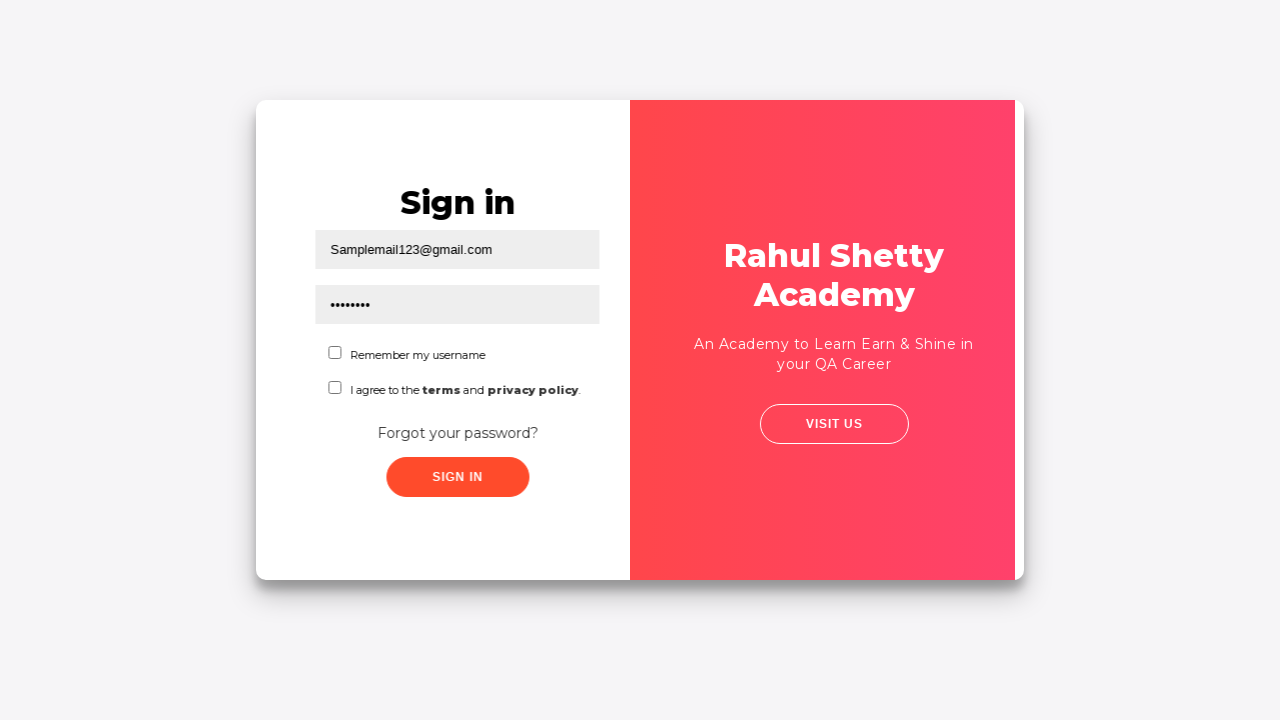

Waited 2 seconds for page transition
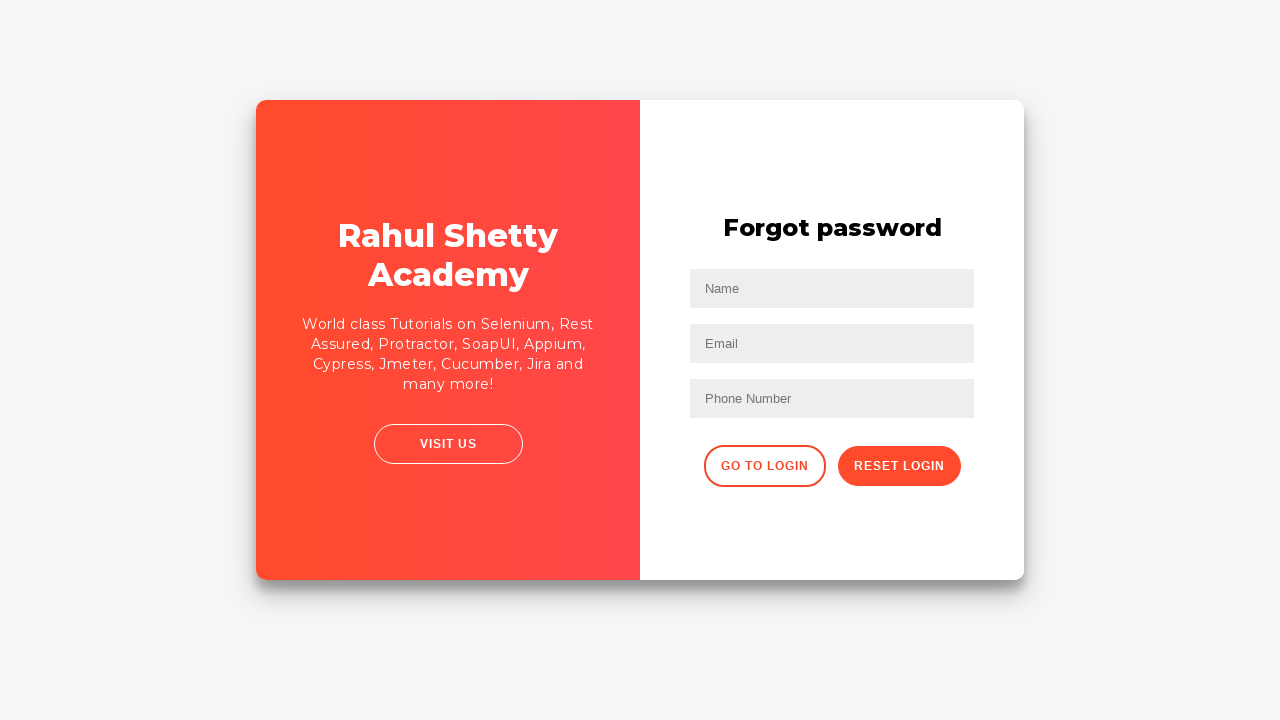

Filled Name field with 'Gon Freecs' on input[placeholder='Name']
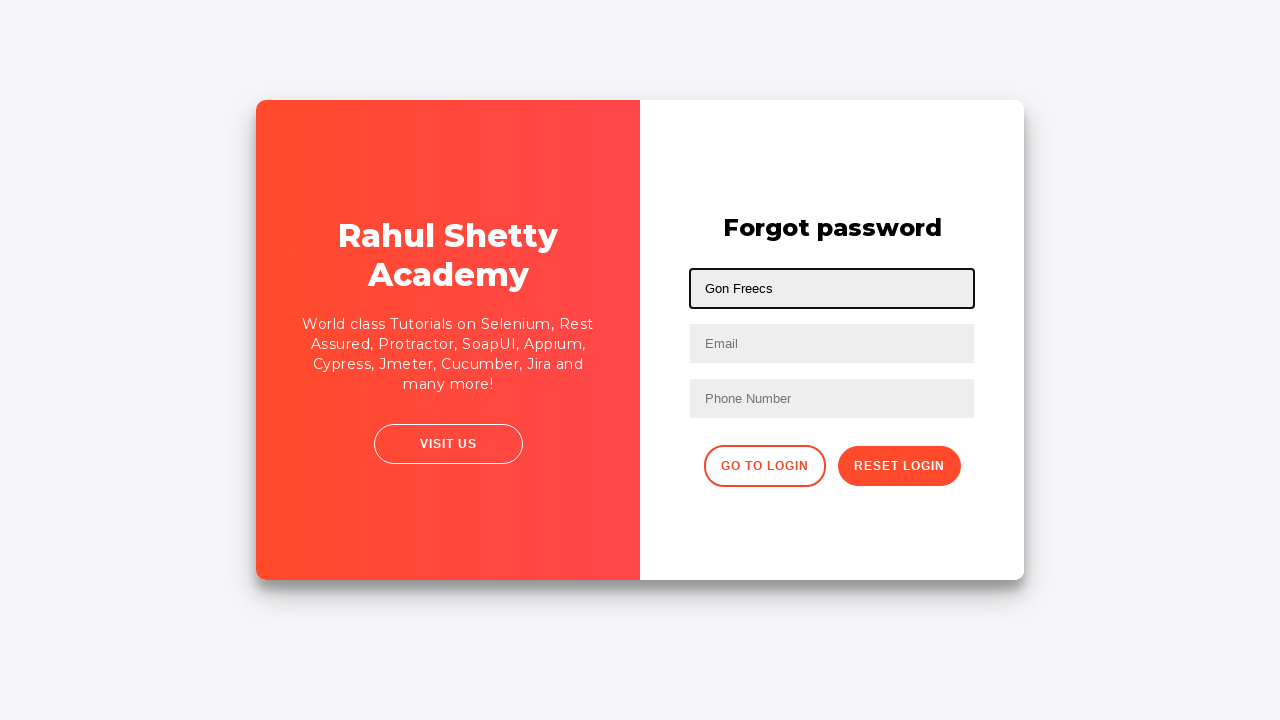

Filled Email field with 'gonxfreecs00@gmail.com' on input[placeholder='Email']
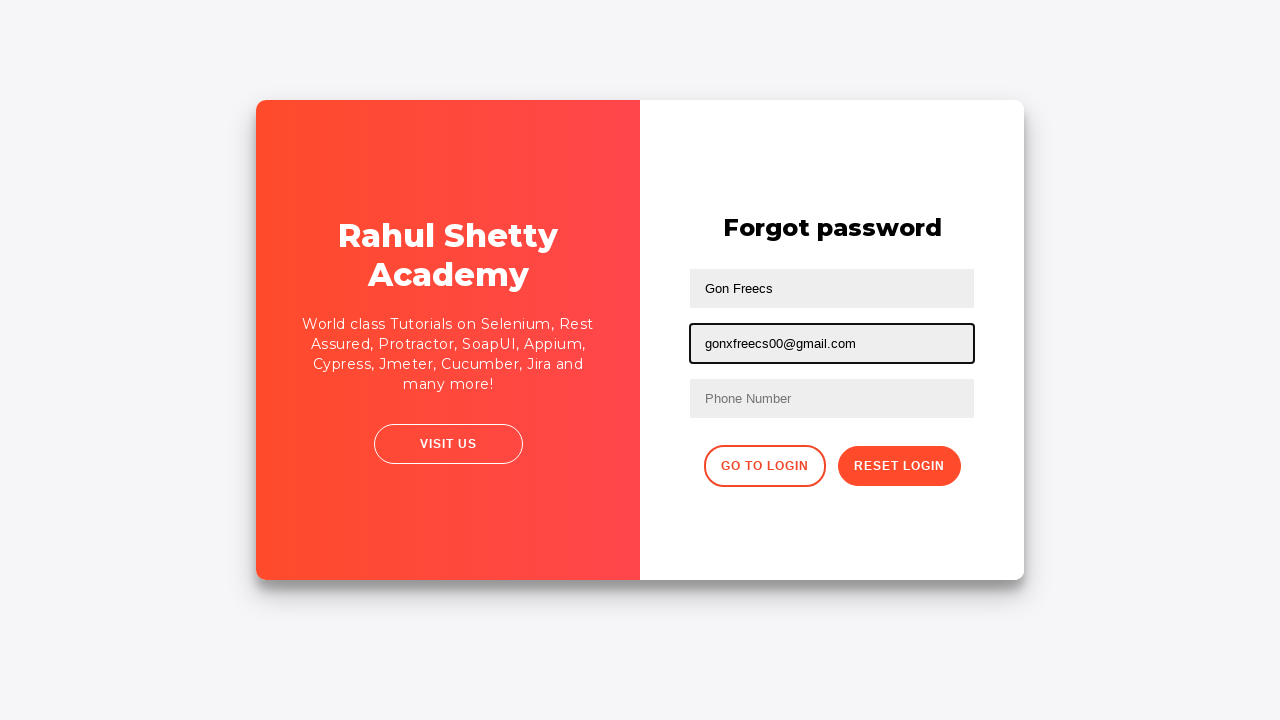

Cleared Email field on input[placeholder='Email']
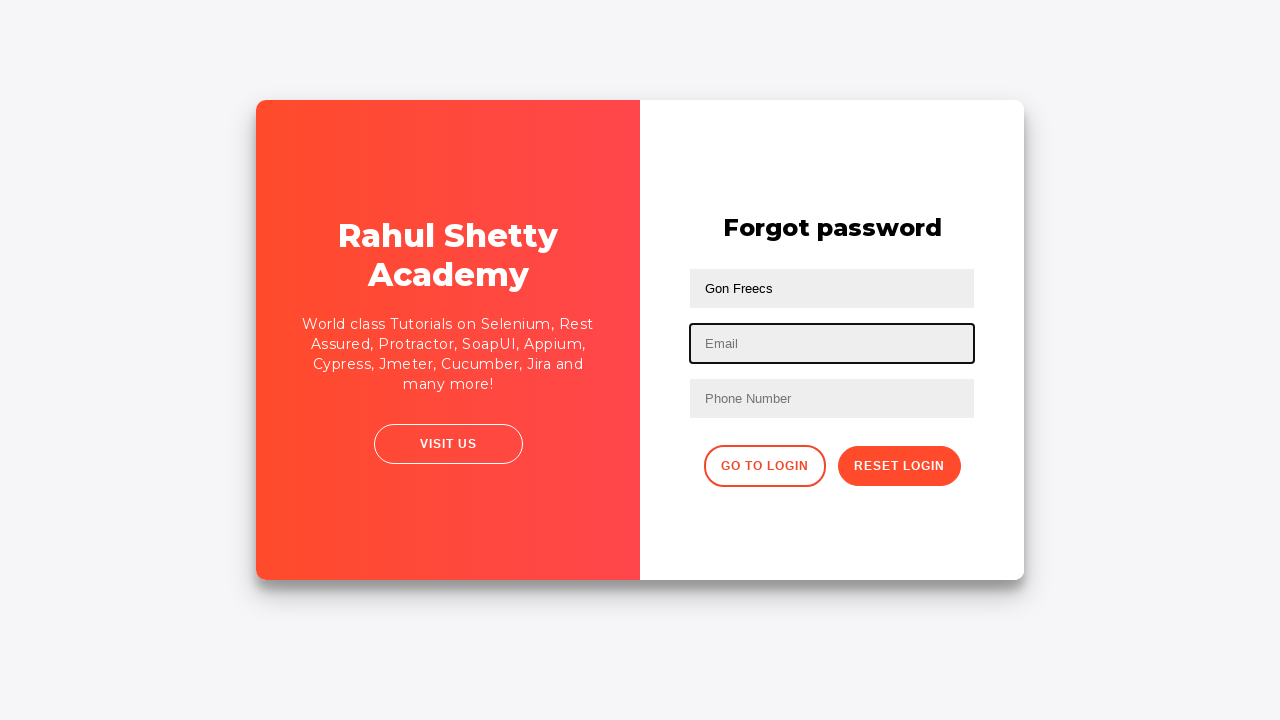

Filled Email field with 'adultgon99@gmail.com' on //input[@type='text'][2]
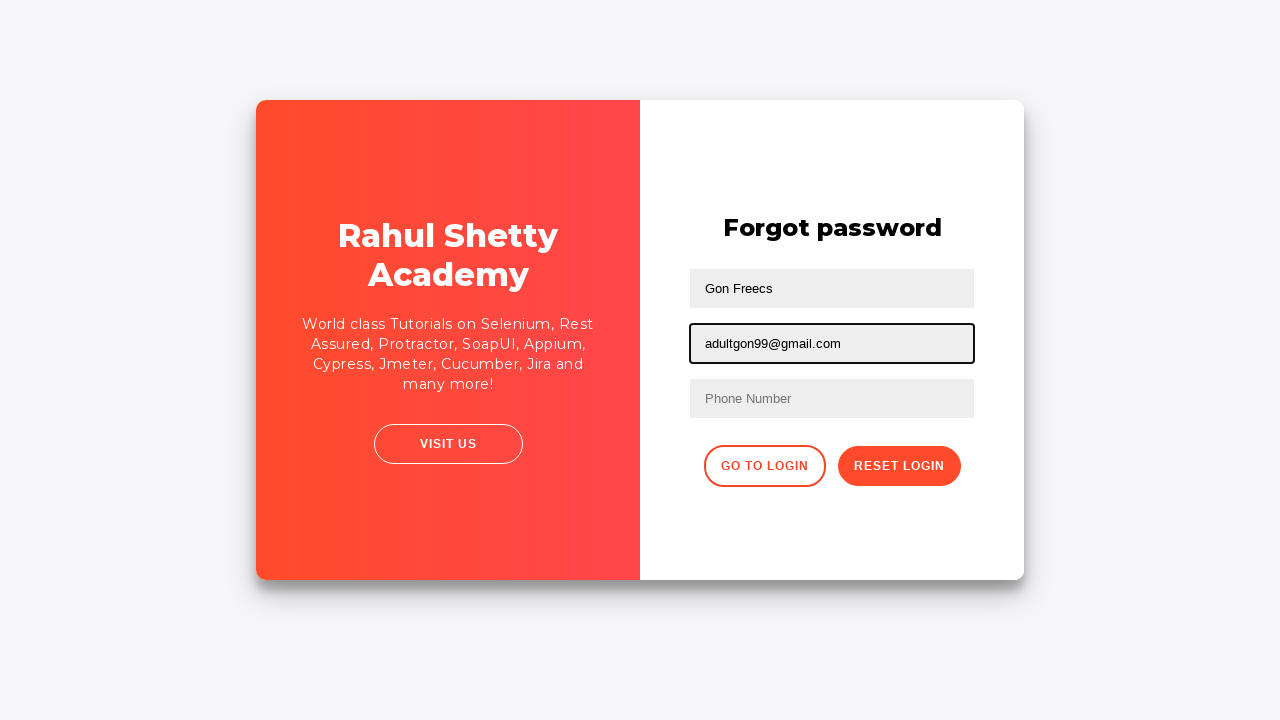

Filled phone number field with '8-7000' on //form/input[3]
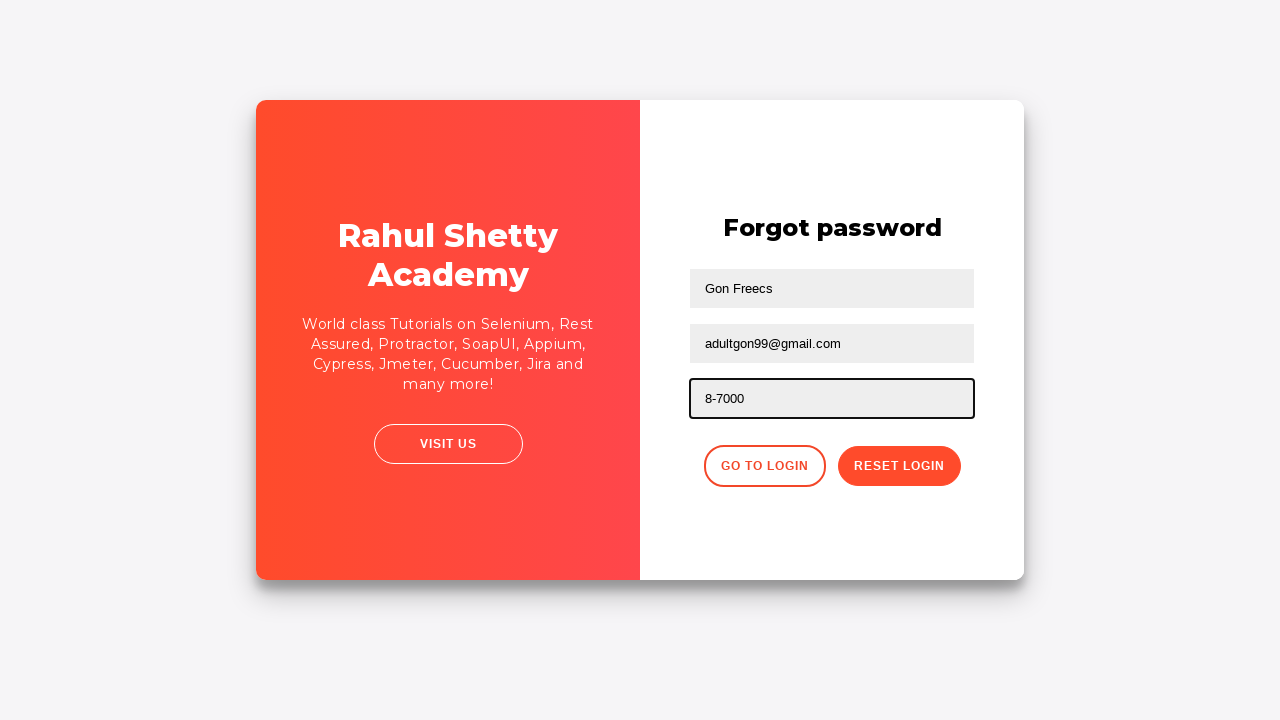

Clicked reset login button at (899, 466) on .reset-pwd-btn
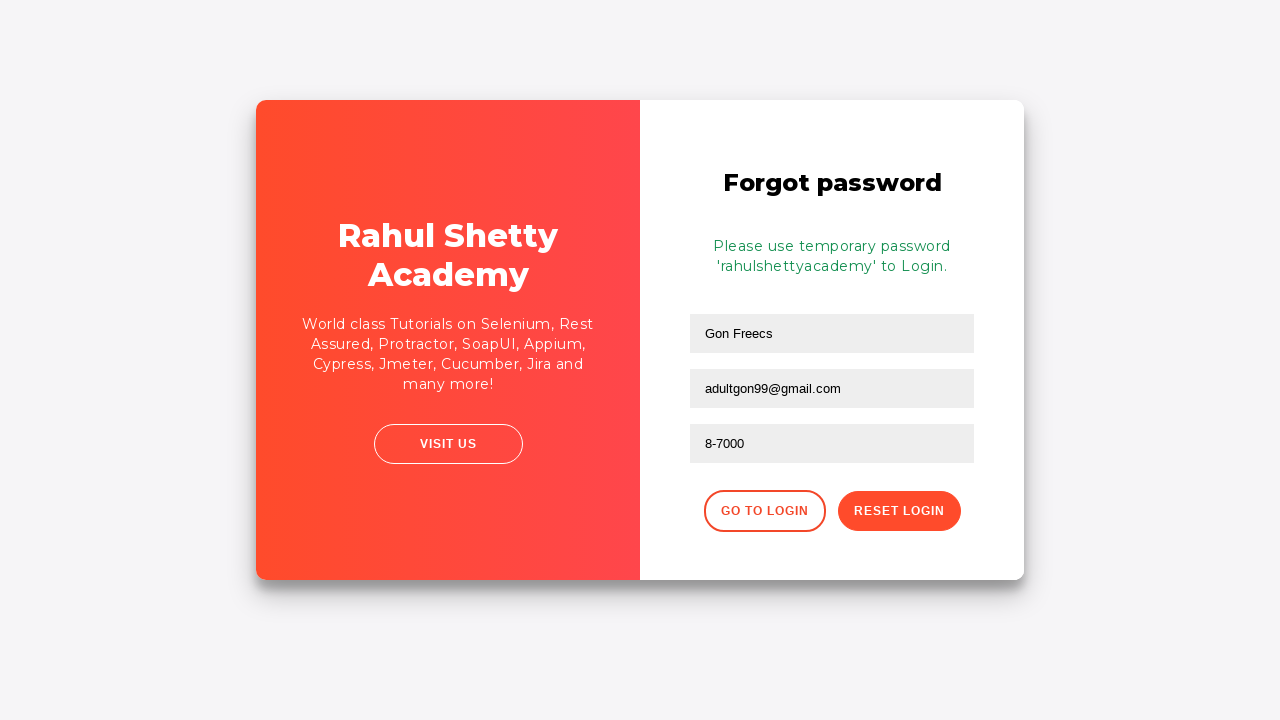

Clicked go to login button at (764, 511) on xpath=//div[@class='forgot-pwd-btn-conainer']/button[1]
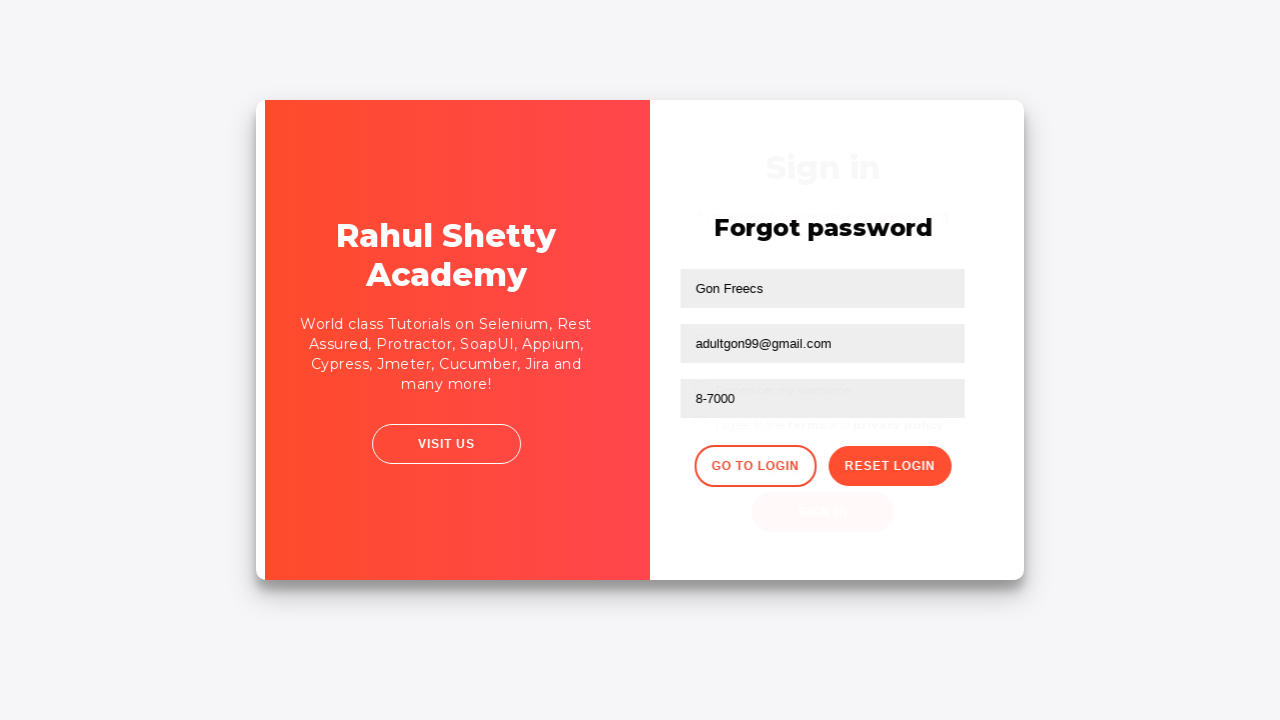

Filled username field with 'Chickenjockey2015' on #inputUsername
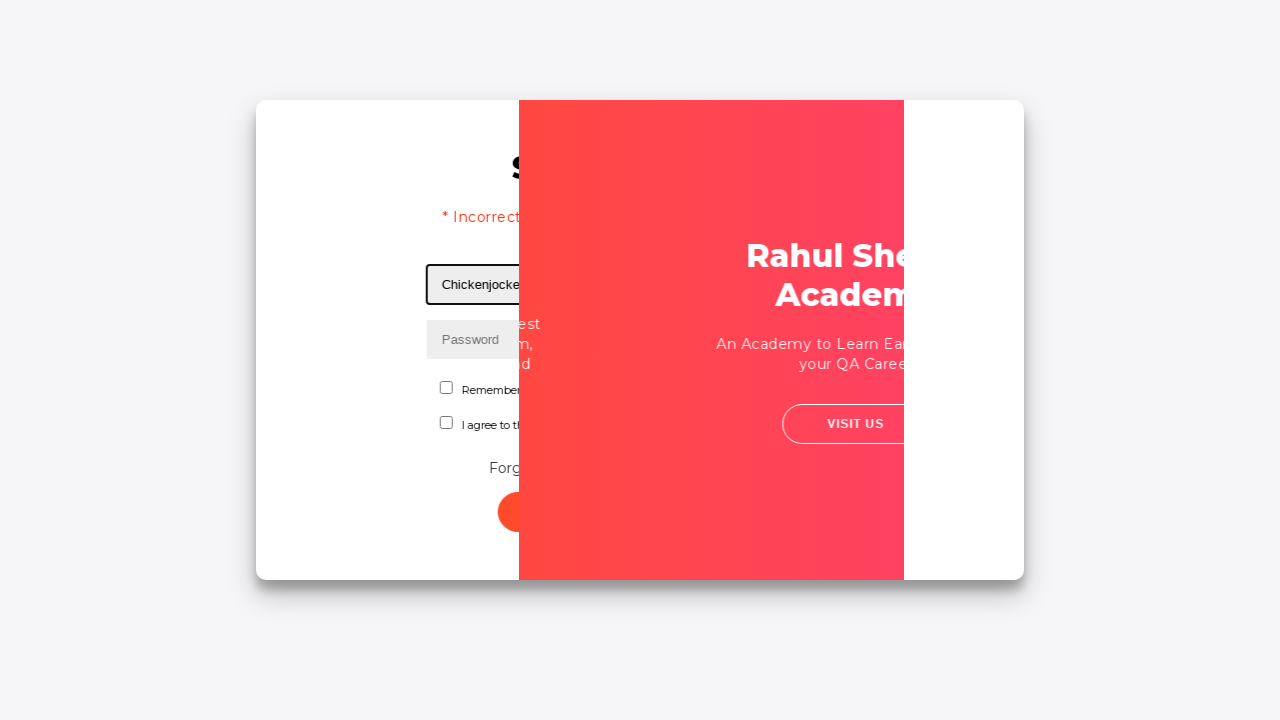

Filled password field with 'rahulshettyacademy' on input[type*='pass']
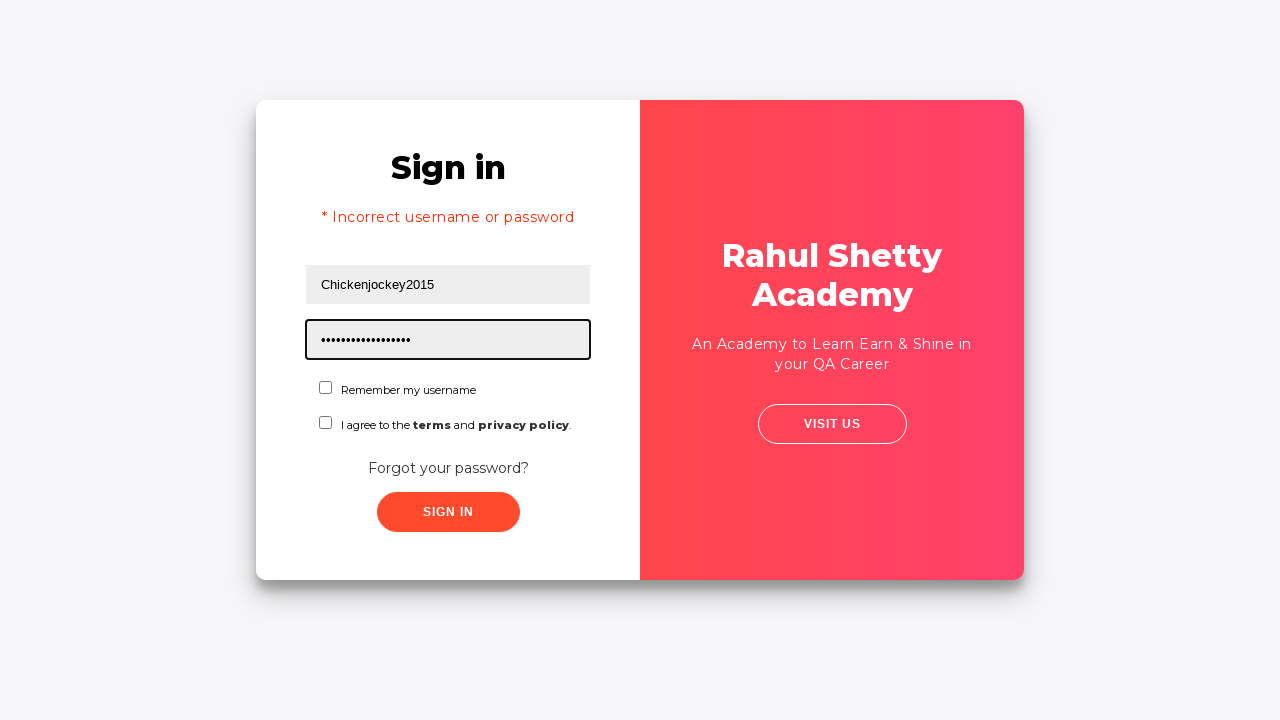

Waited 2 seconds for page transition
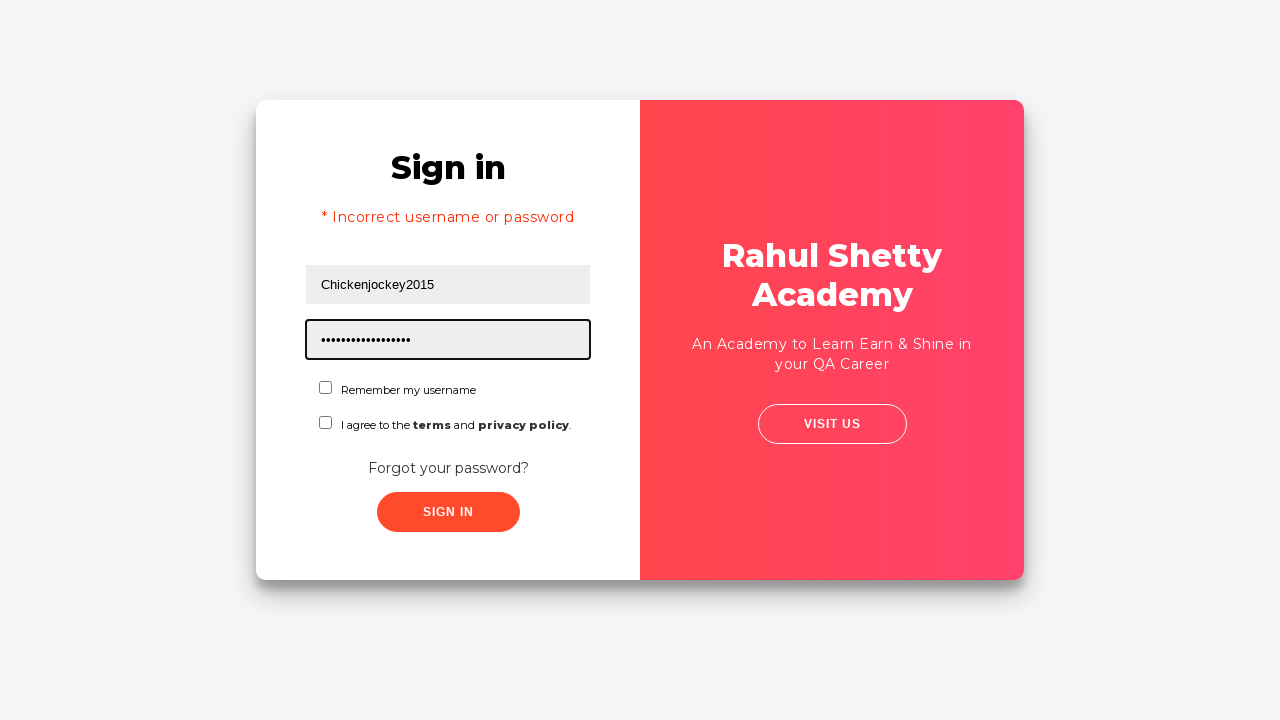

Checked the checkbox at (326, 388) on #chkboxOne
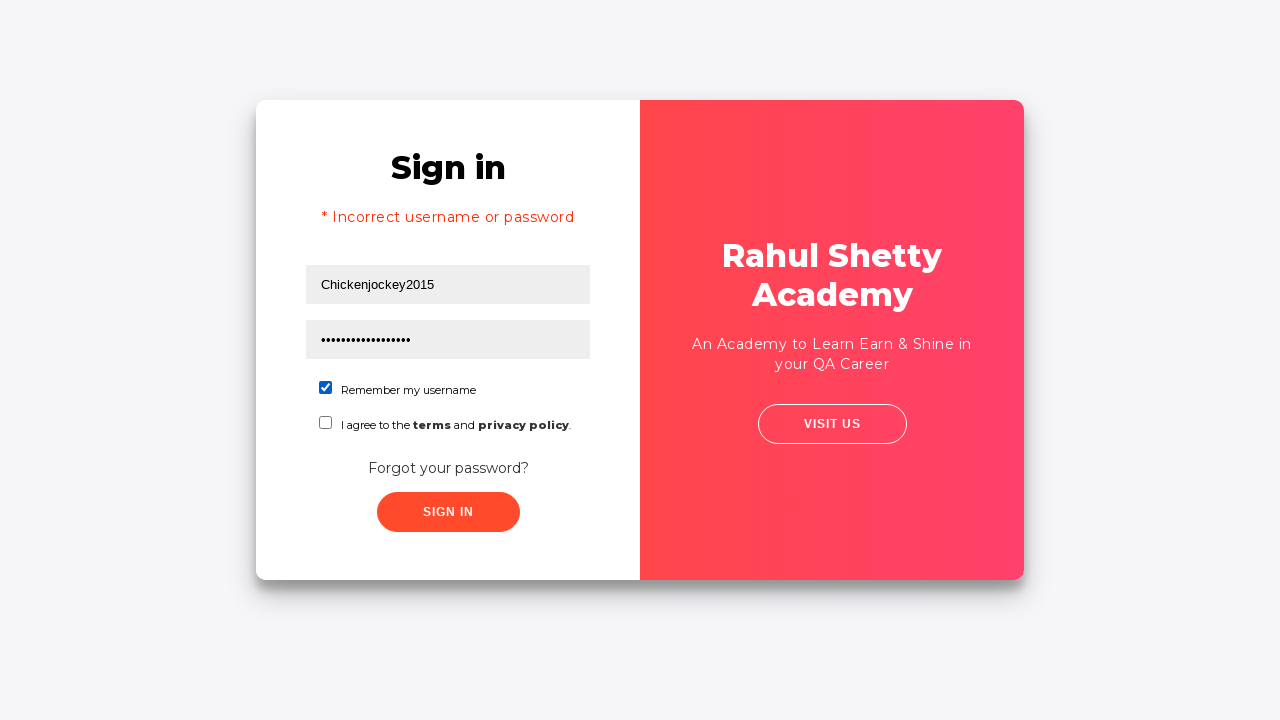

Clicked submit button at (448, 512) on xpath=//button[contains(@class,'submit')]
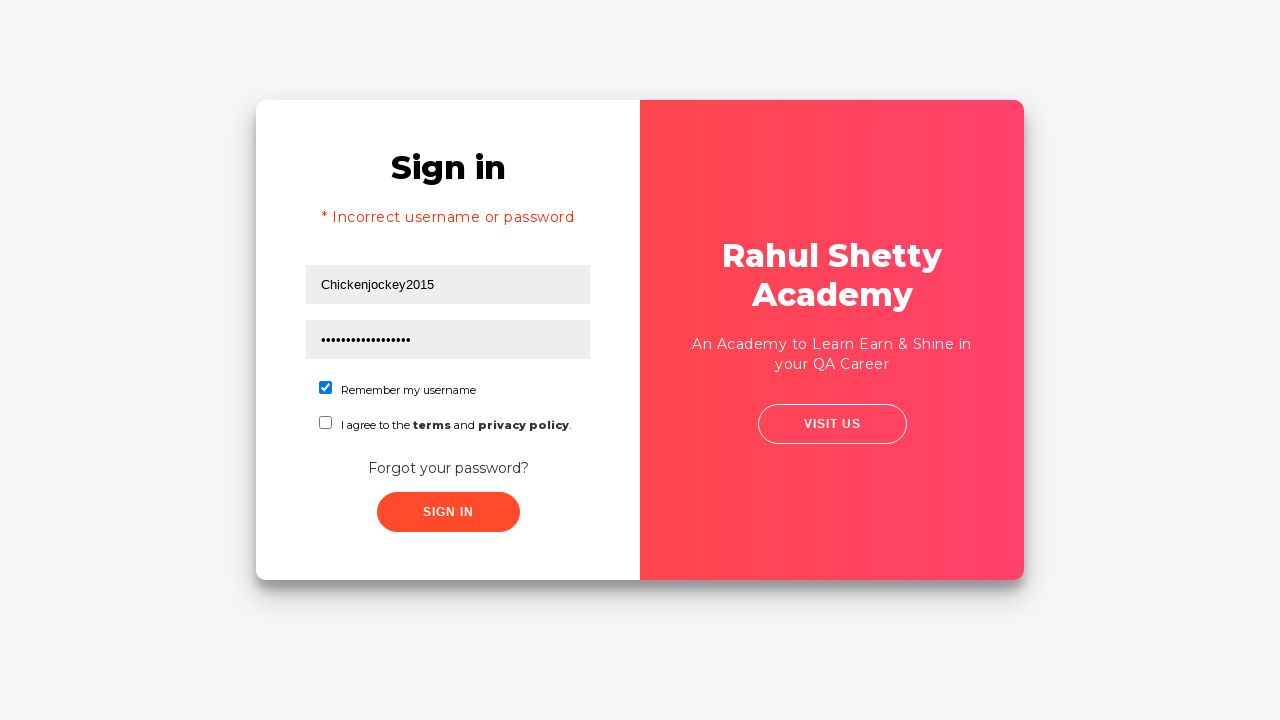

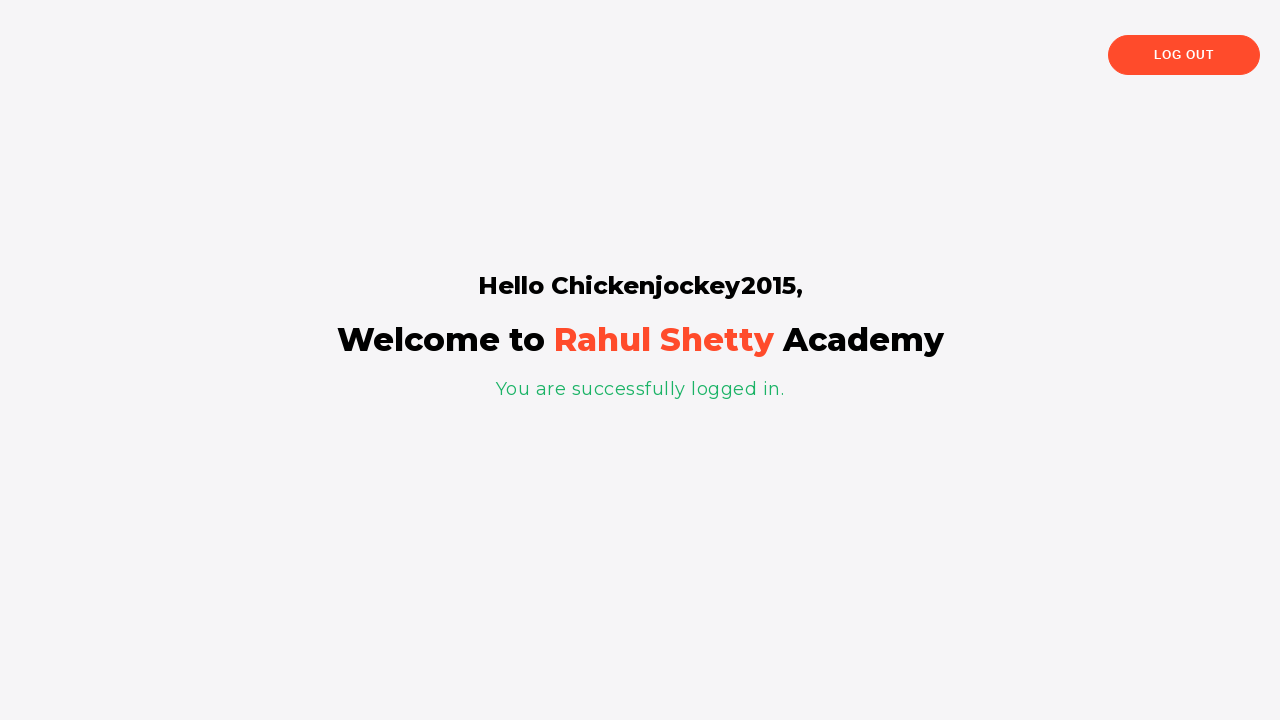